Tests multiple window handling with a browser-agnostic approach by tracking window handles before and after clicking a link that opens a new window, then switching between windows and verifying page titles.

Starting URL: https://the-internet.herokuapp.com/windows

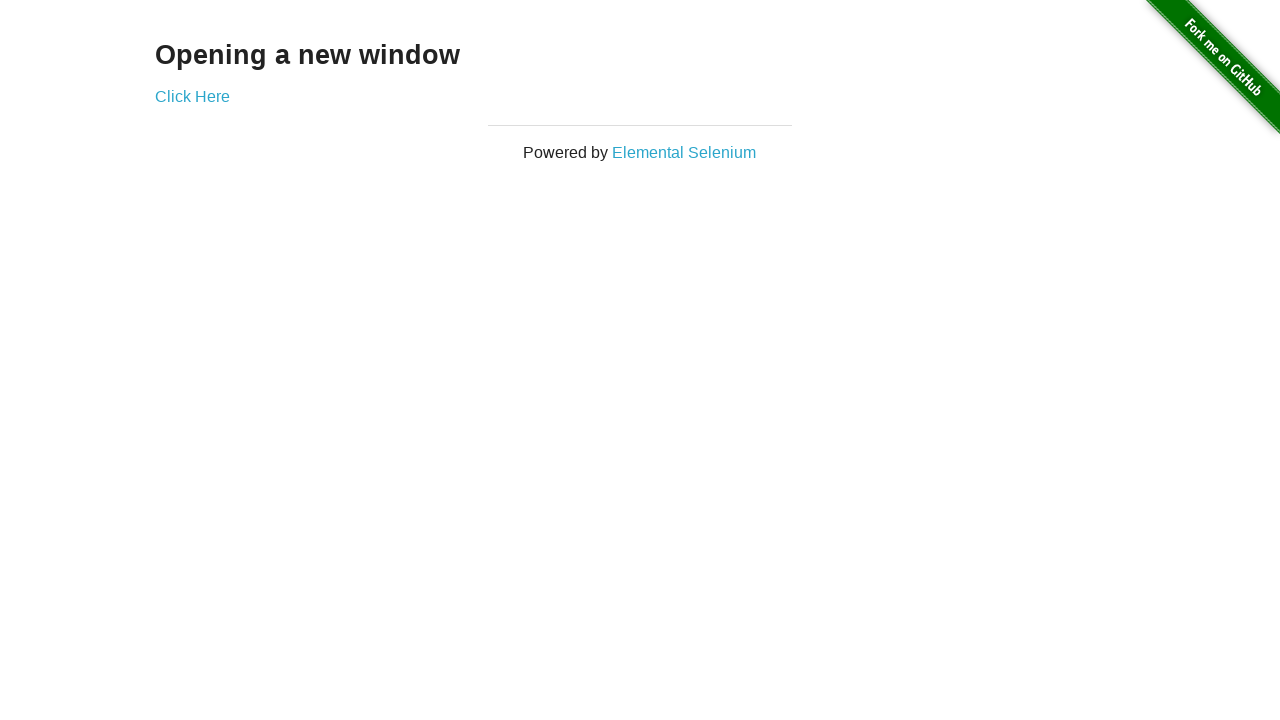

Clicked link to open new window at (192, 96) on .example a
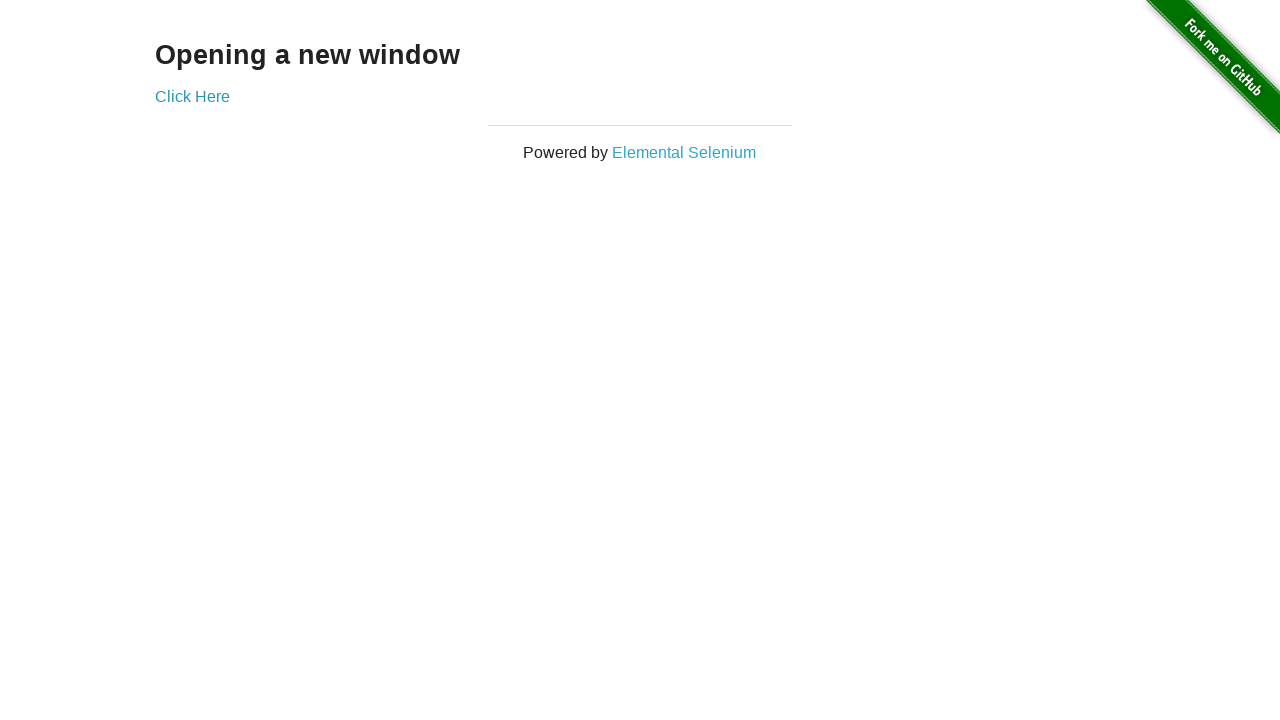

Captured new page object from context
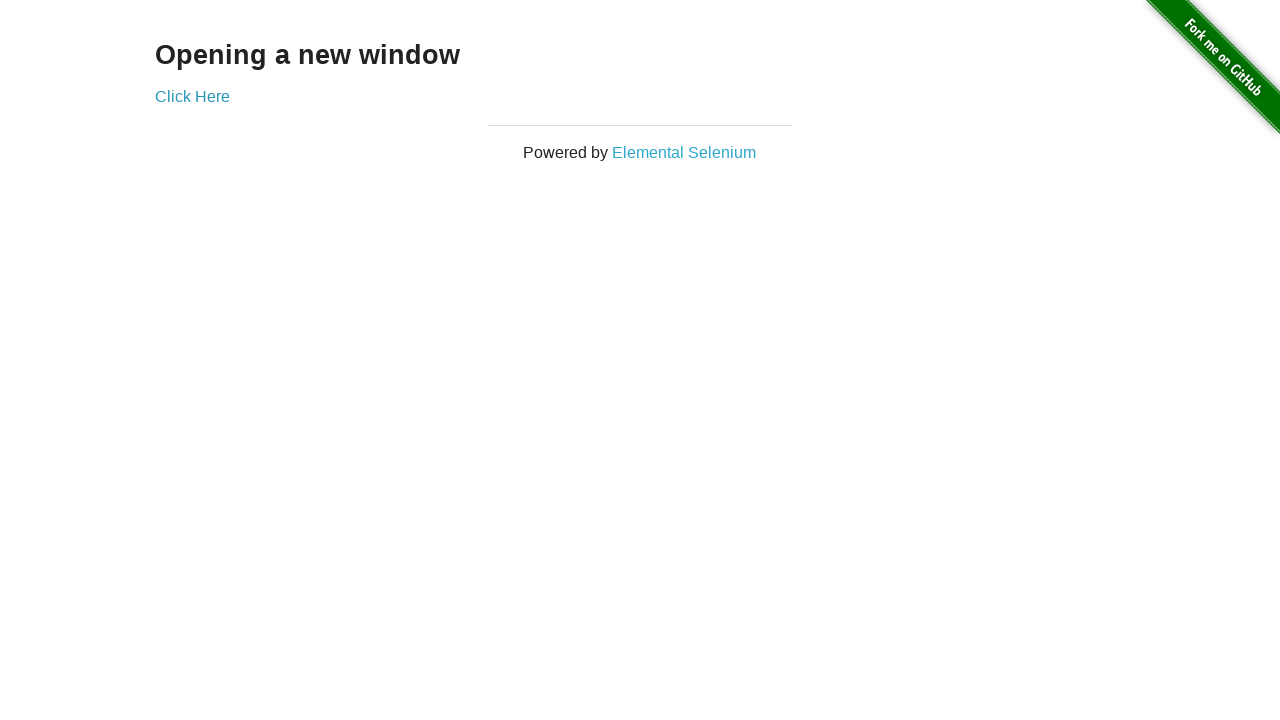

Verified original window title is 'The Internet'
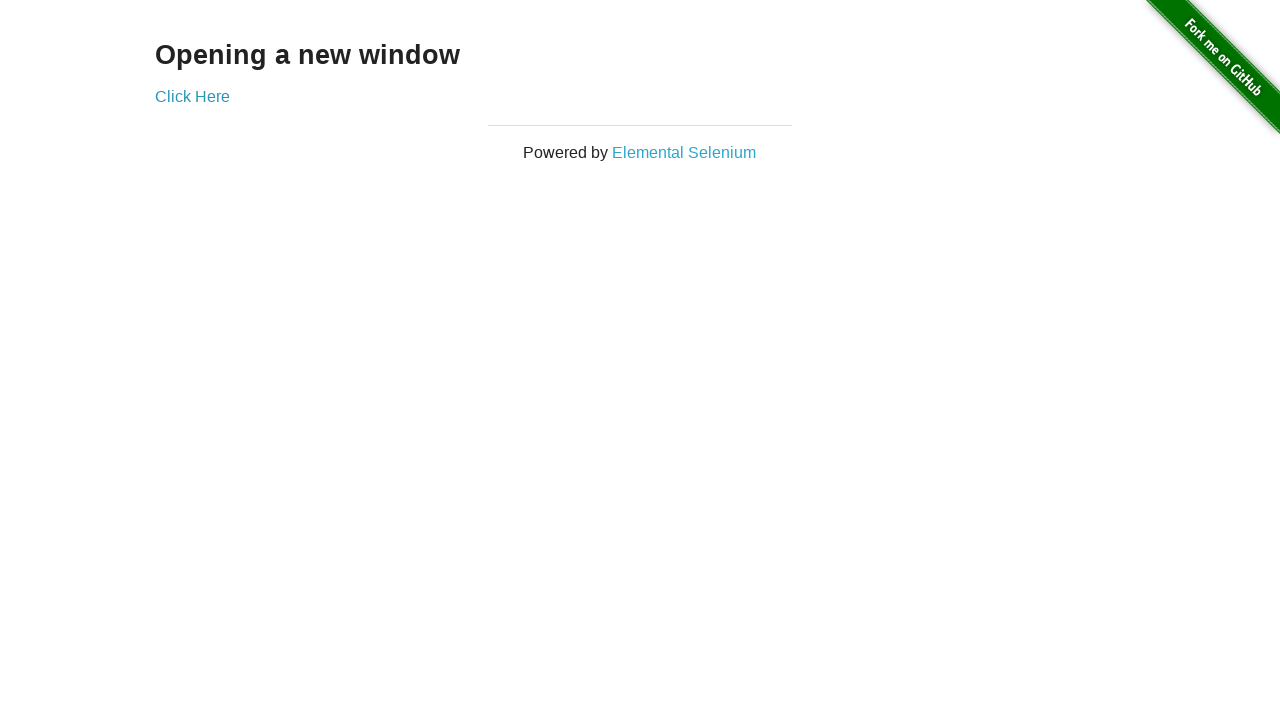

Waited for new page to load
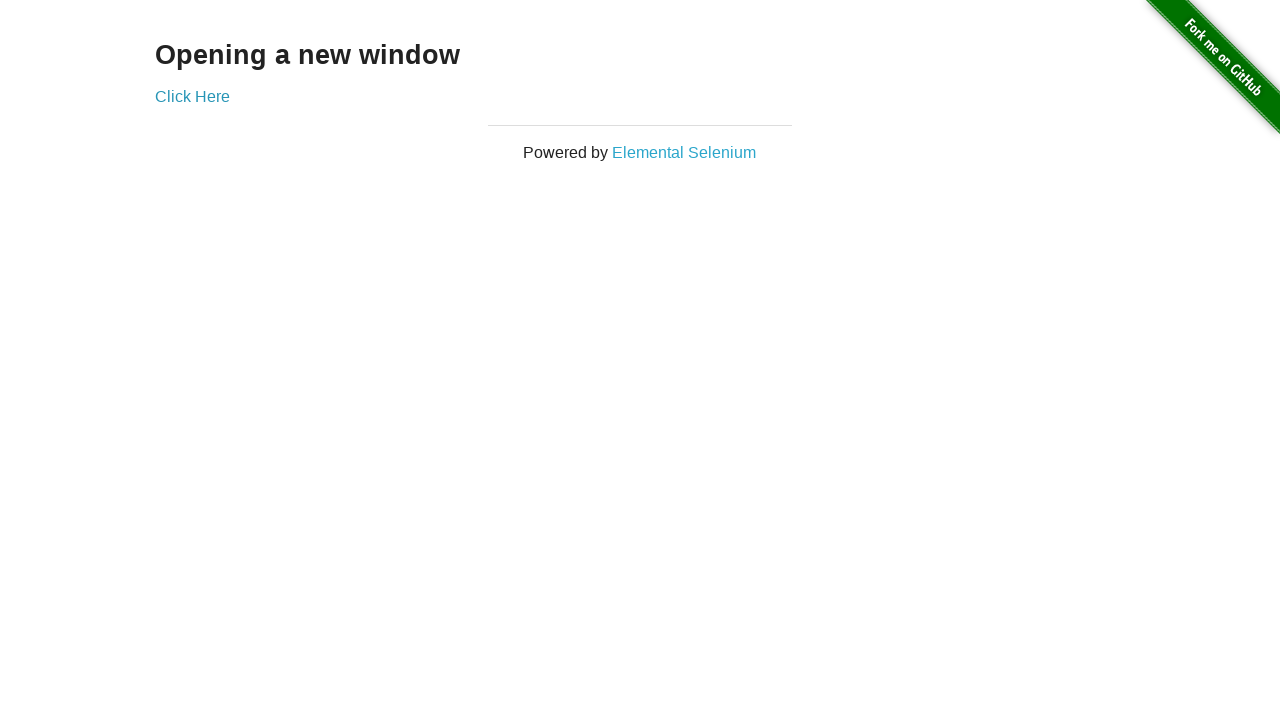

Verified new window title is 'New Window'
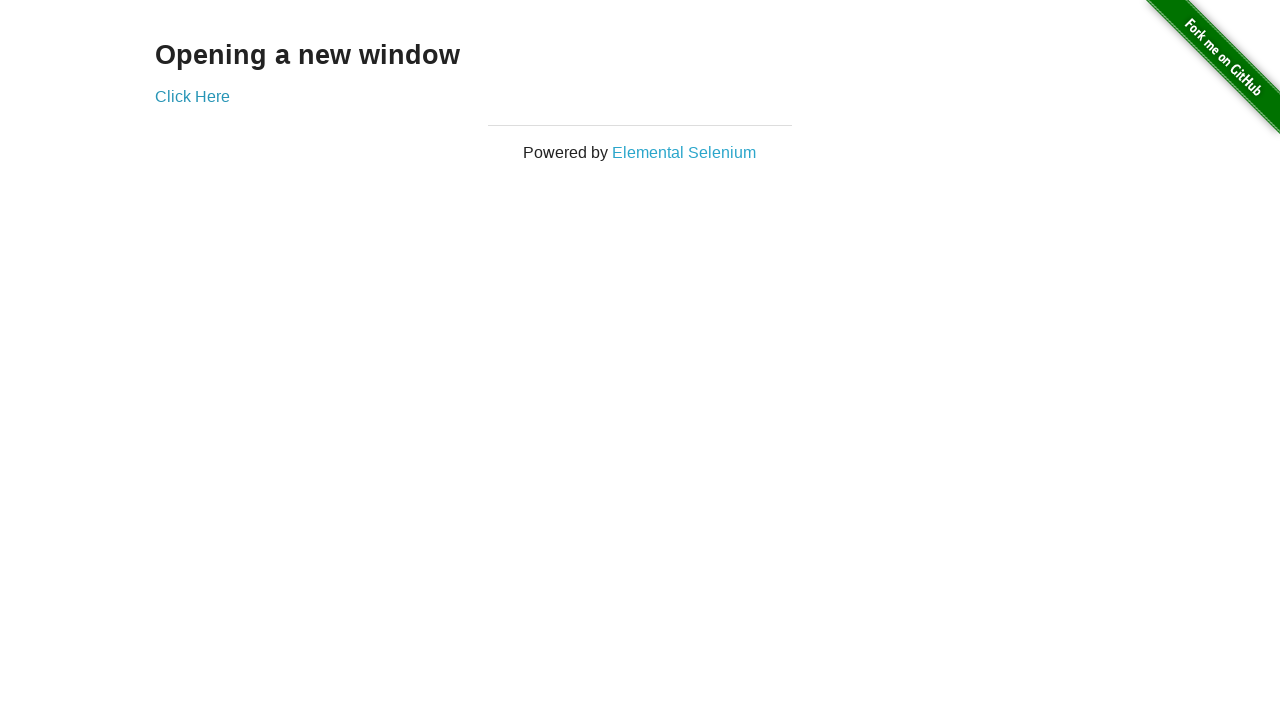

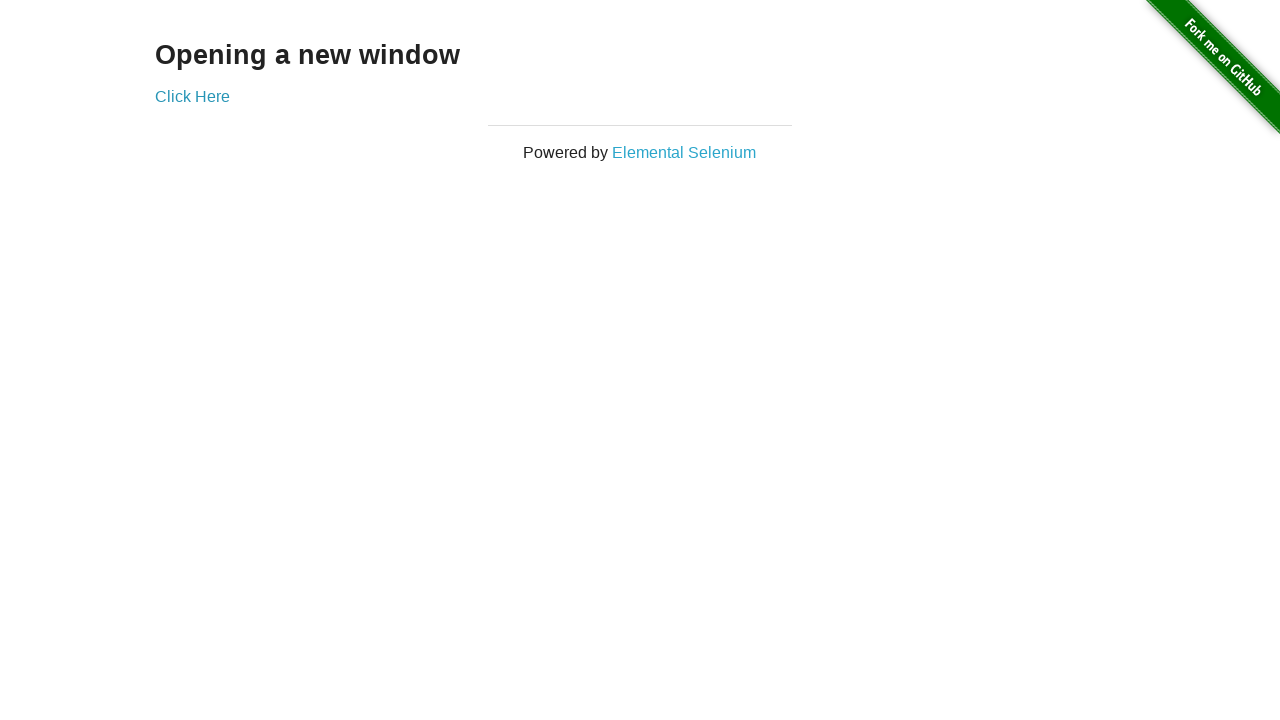